Tests login failure when password field is left empty, verifying the appropriate error message is displayed

Starting URL: https://www.saucedemo.com

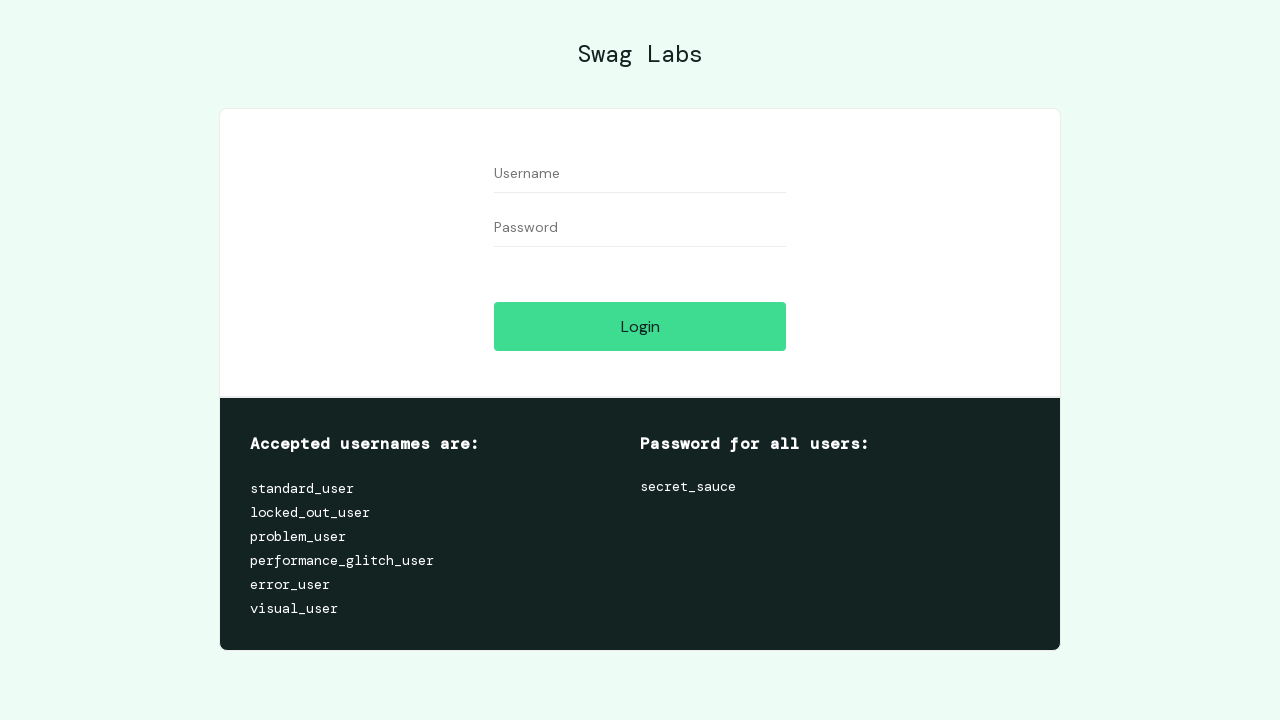

Navigated to Sauce Demo login page
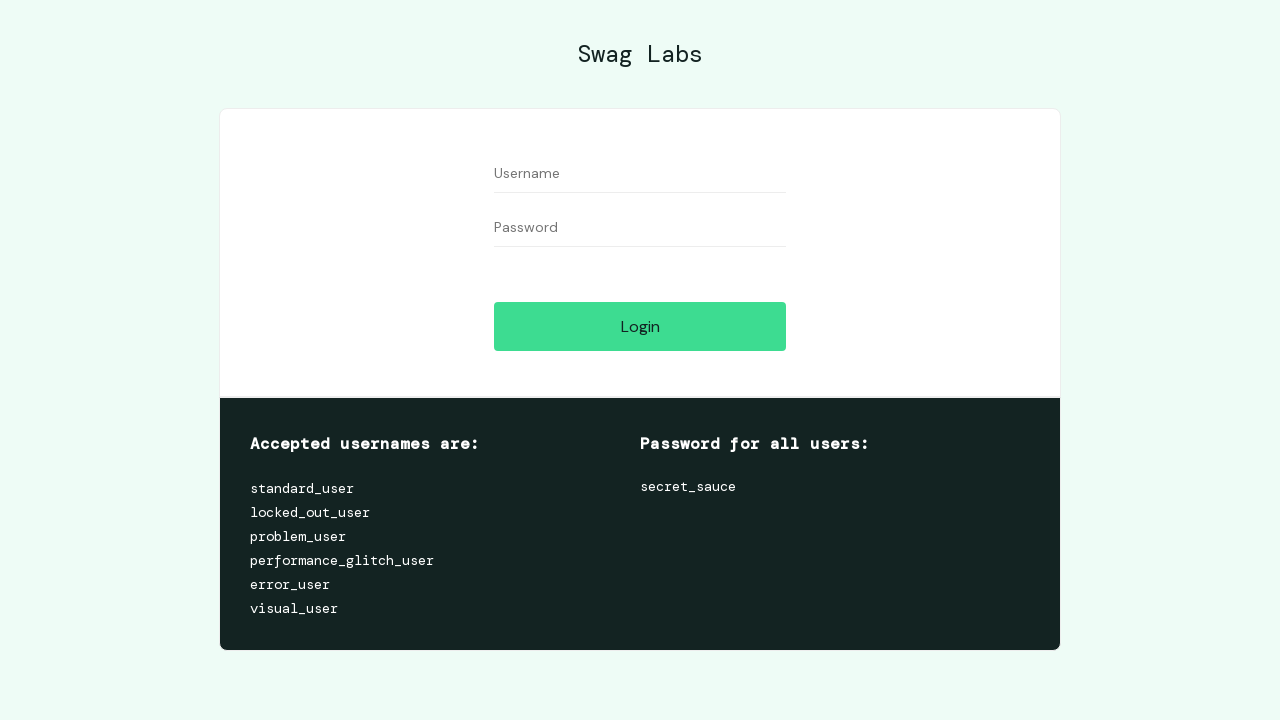

Filled username field with 'standard_user' on #user-name
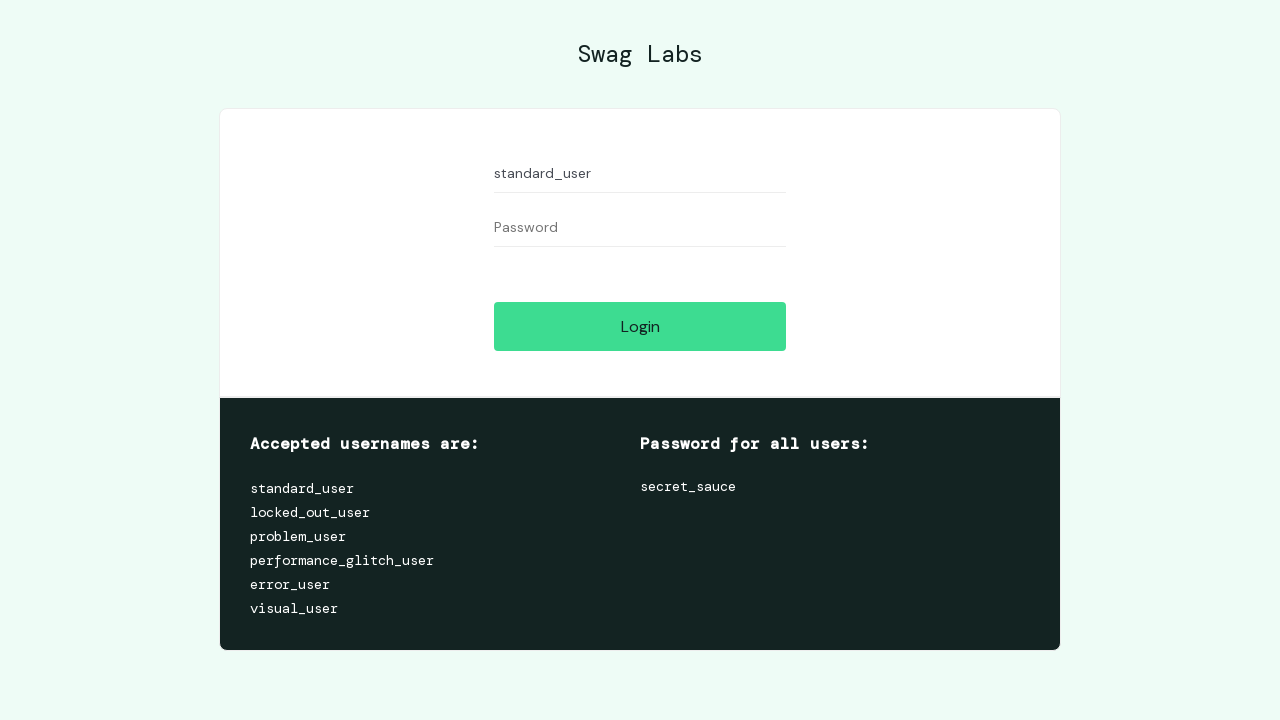

Clicked login button without entering password at (640, 326) on #login-button
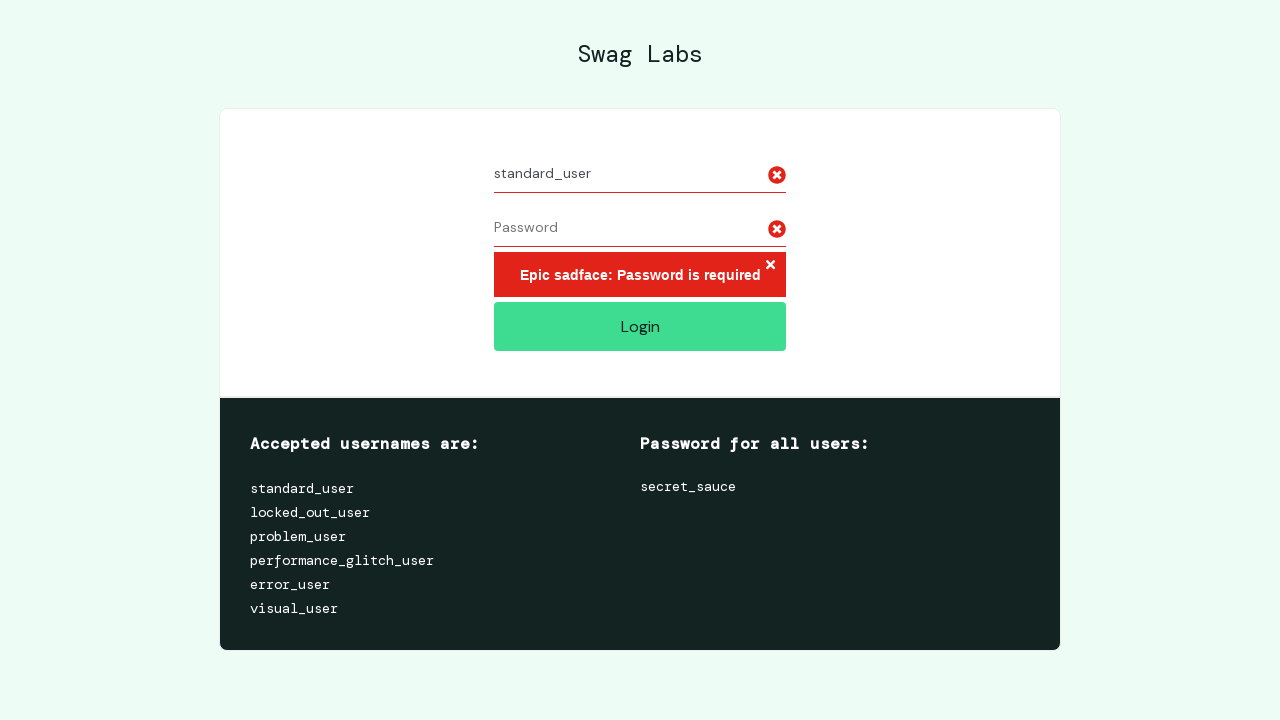

Error message appeared confirming login failed due to missing password
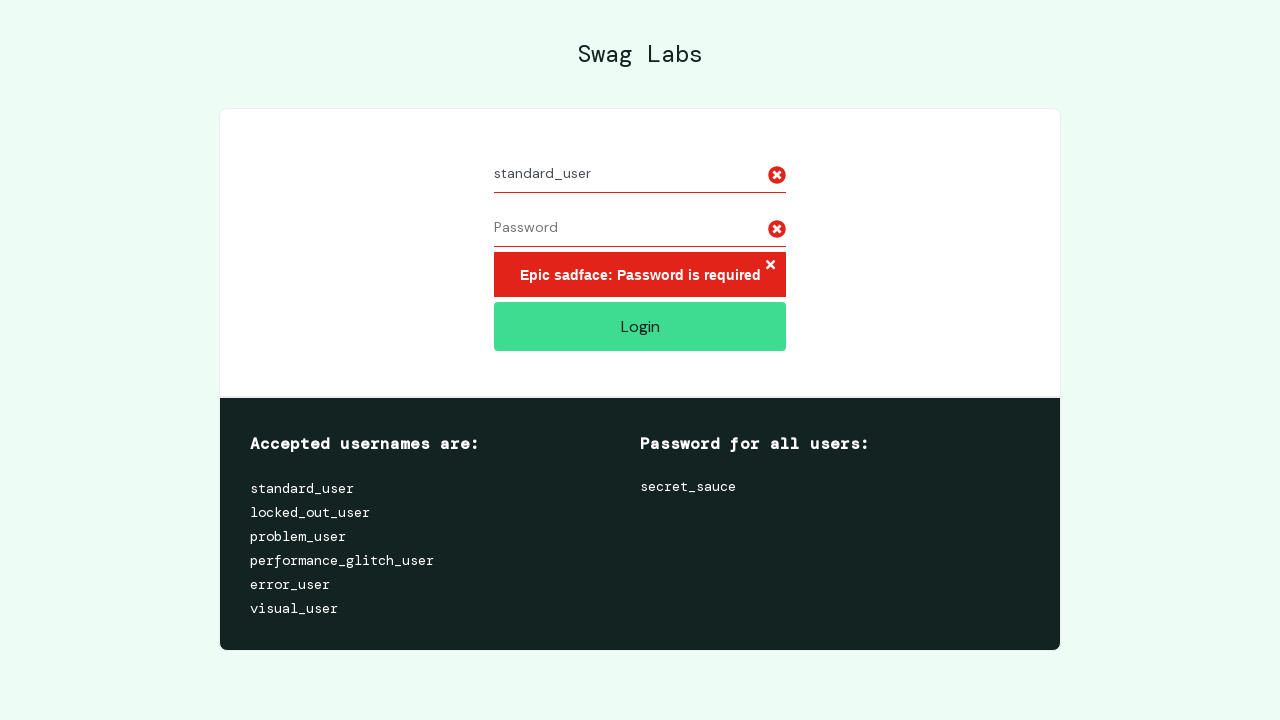

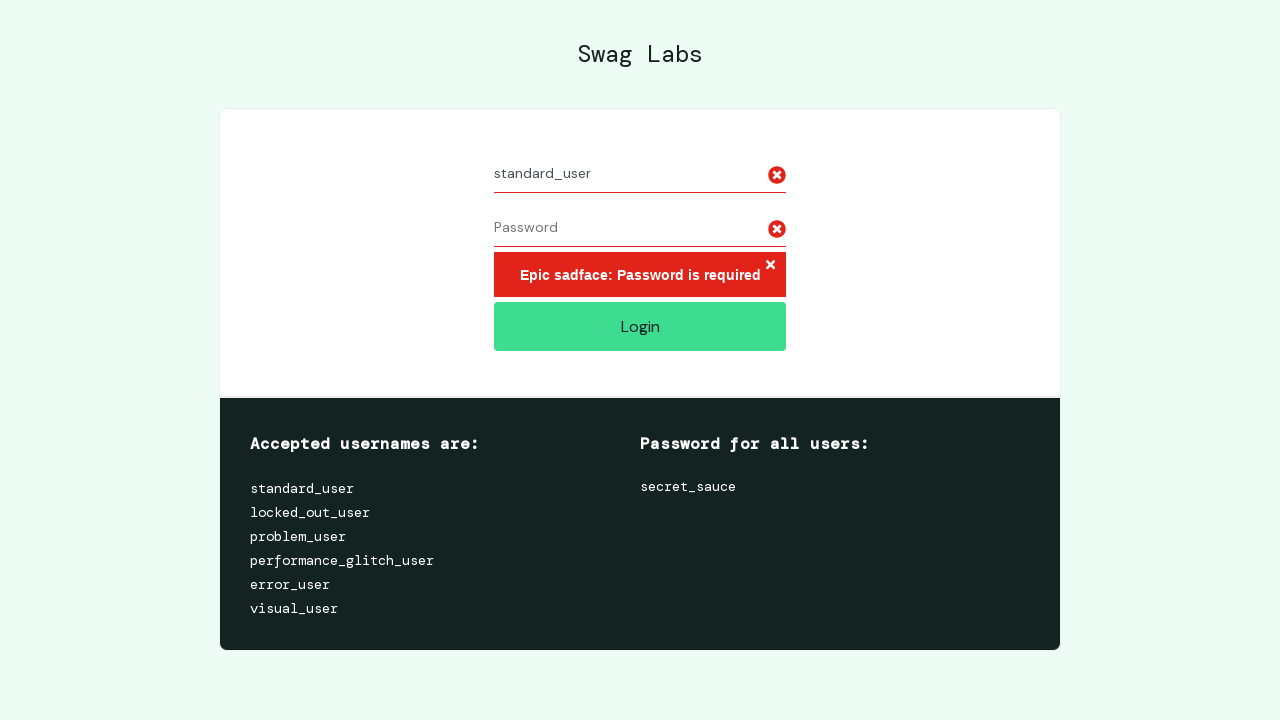